Tests the mutual fund finder filter functionality on MoneyControl by clicking through filter options to narrow down fund selections

Starting URL: https://www.moneycontrol.com/mutual-funds/find-fund/

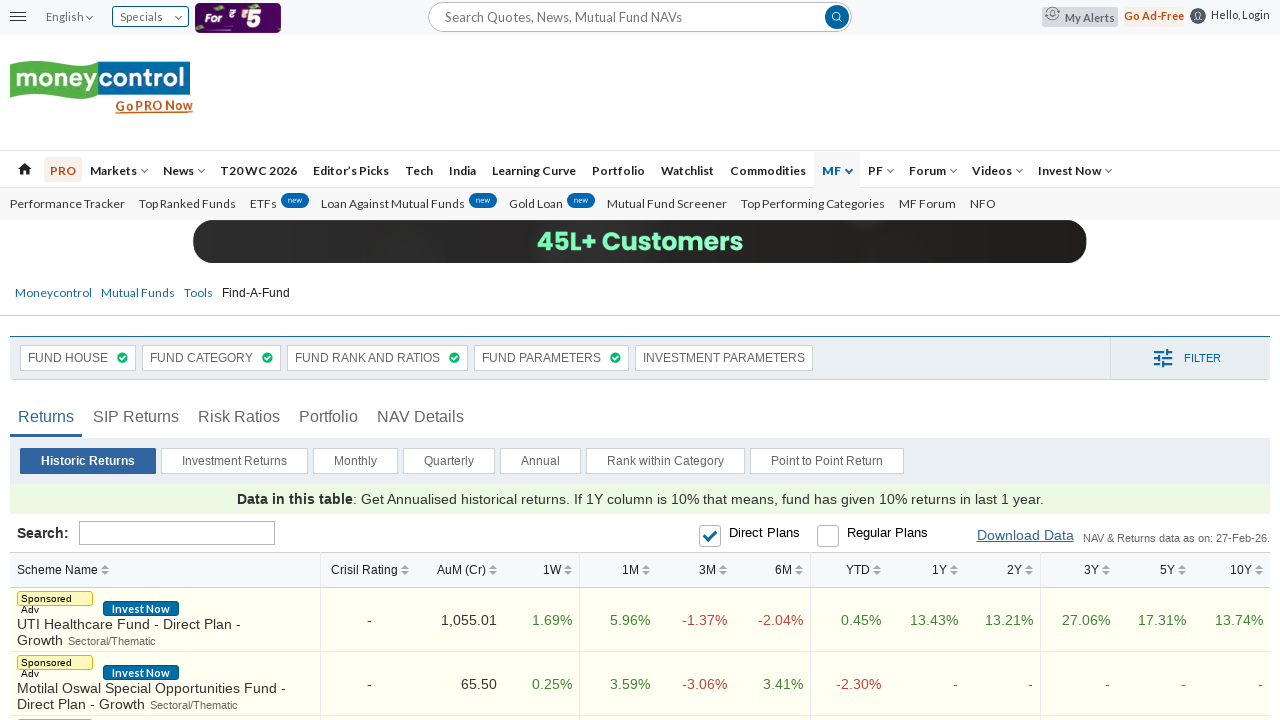

No notification popup found to dismiss on #wzrk-cancel
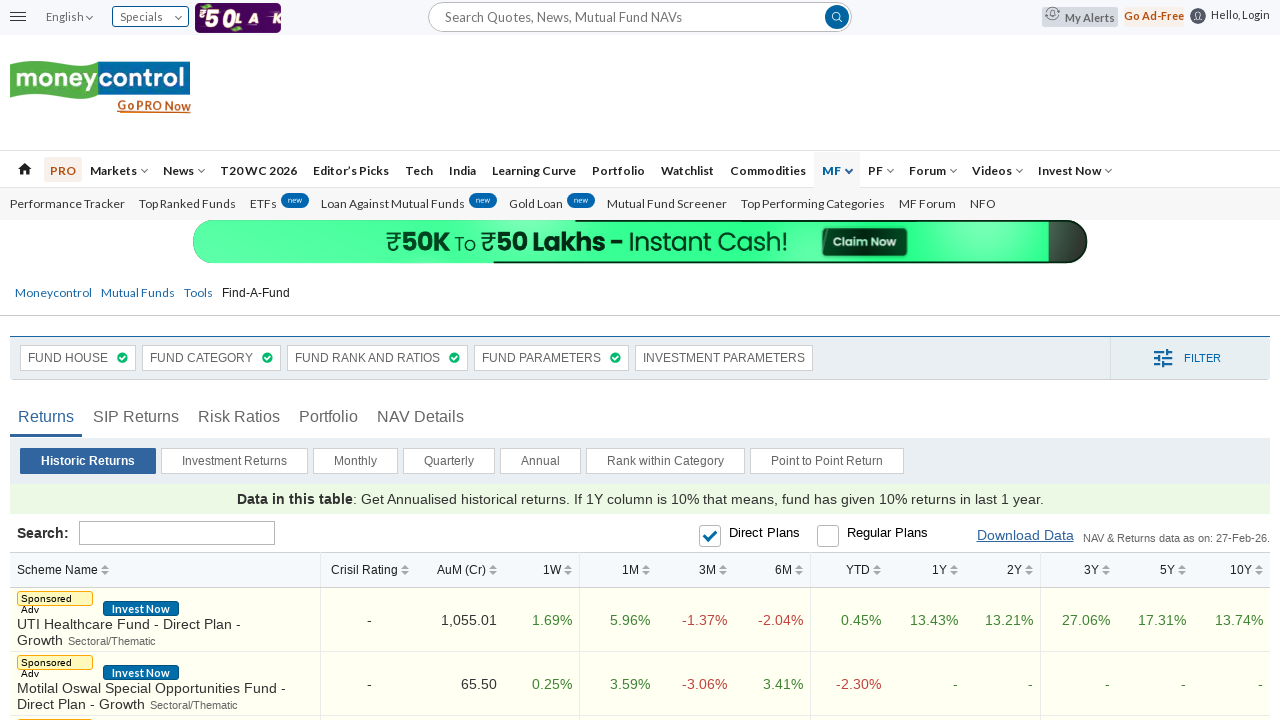

Clicked on right block filter section at (1186, 358) on .right_block
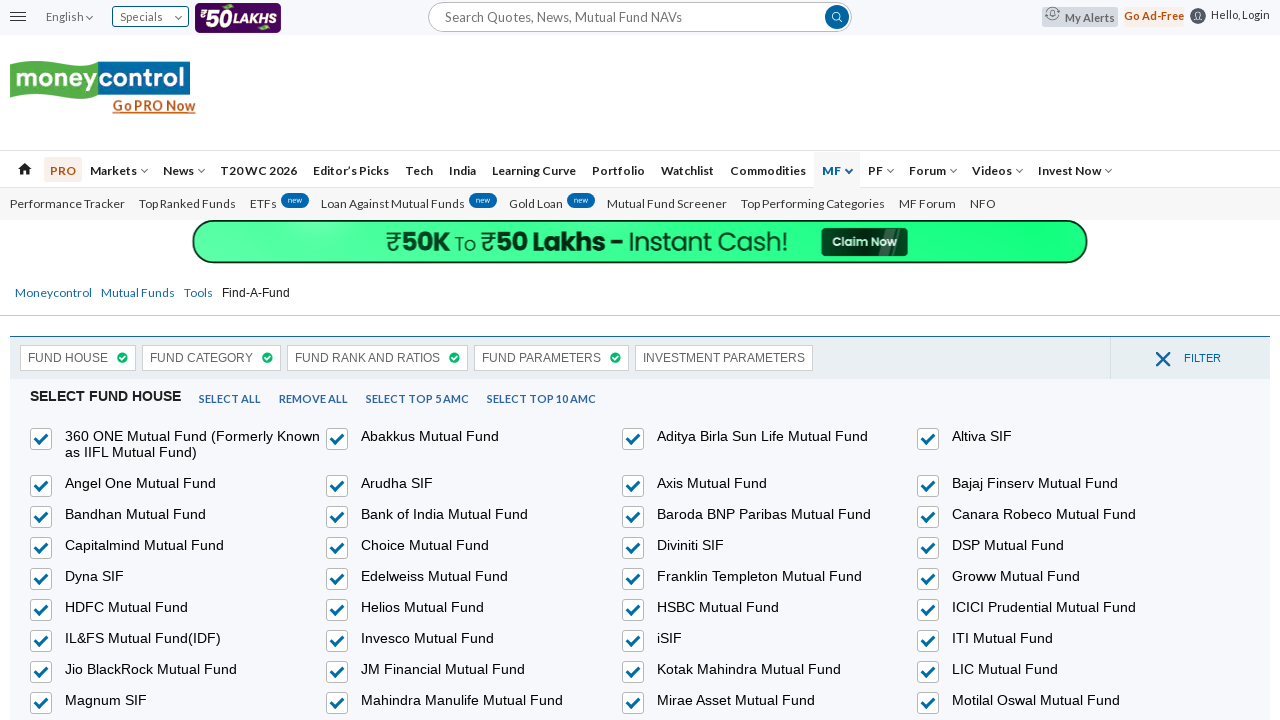

Clicked on active tick 3 filter option at (378, 358) on .activetick3
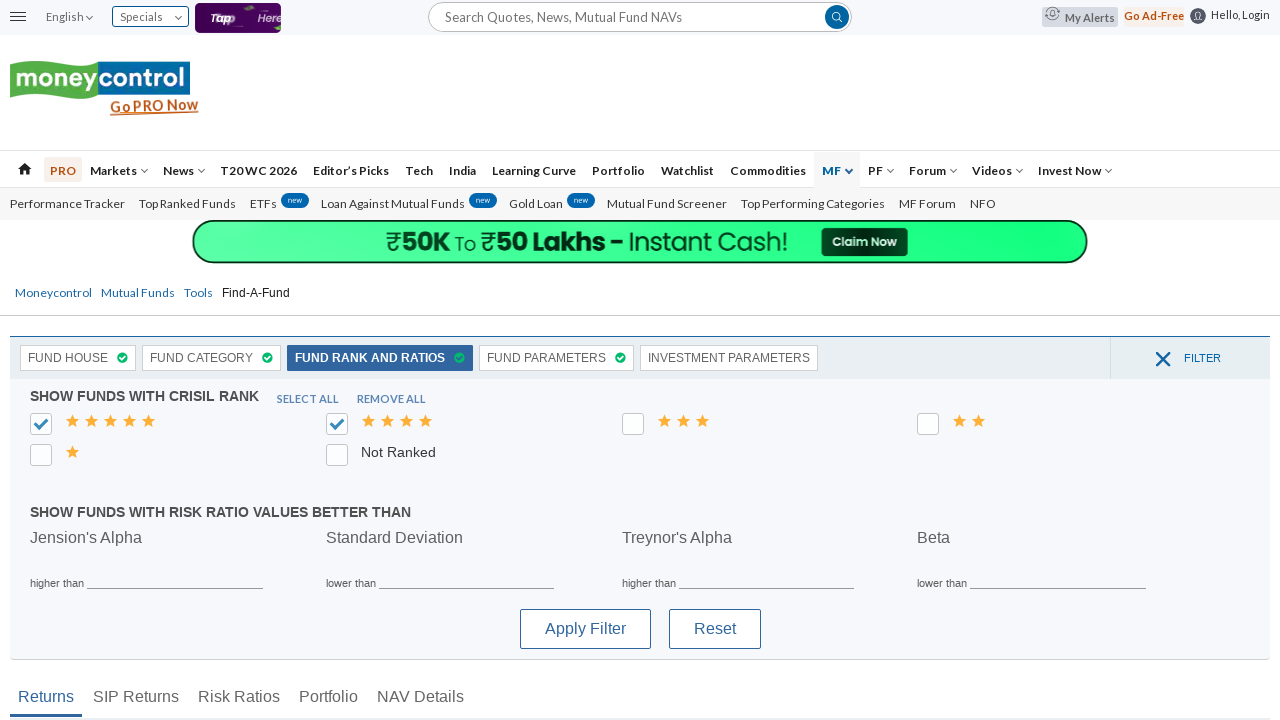

Waited for page to process filter selection
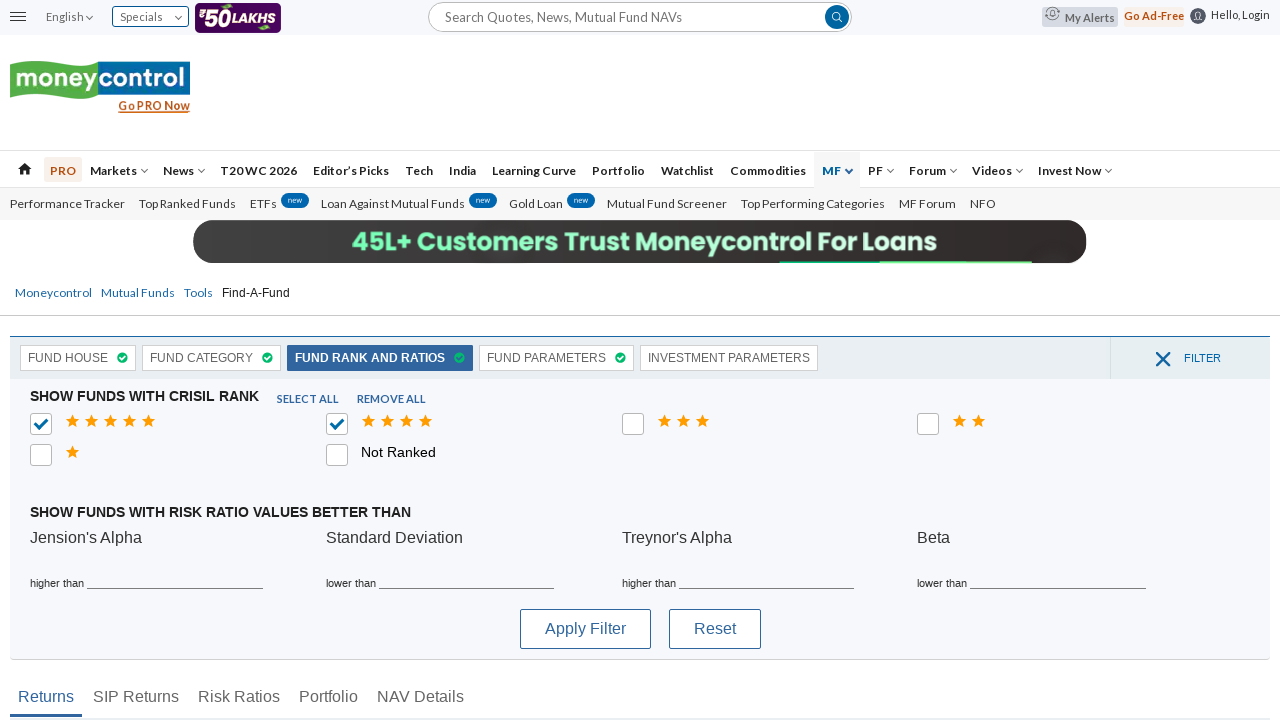

Clicked on specific filter option in tab 3 at (308, 399) on xpath=//*[@id="filter_tab3"]/div[1]/a[1]
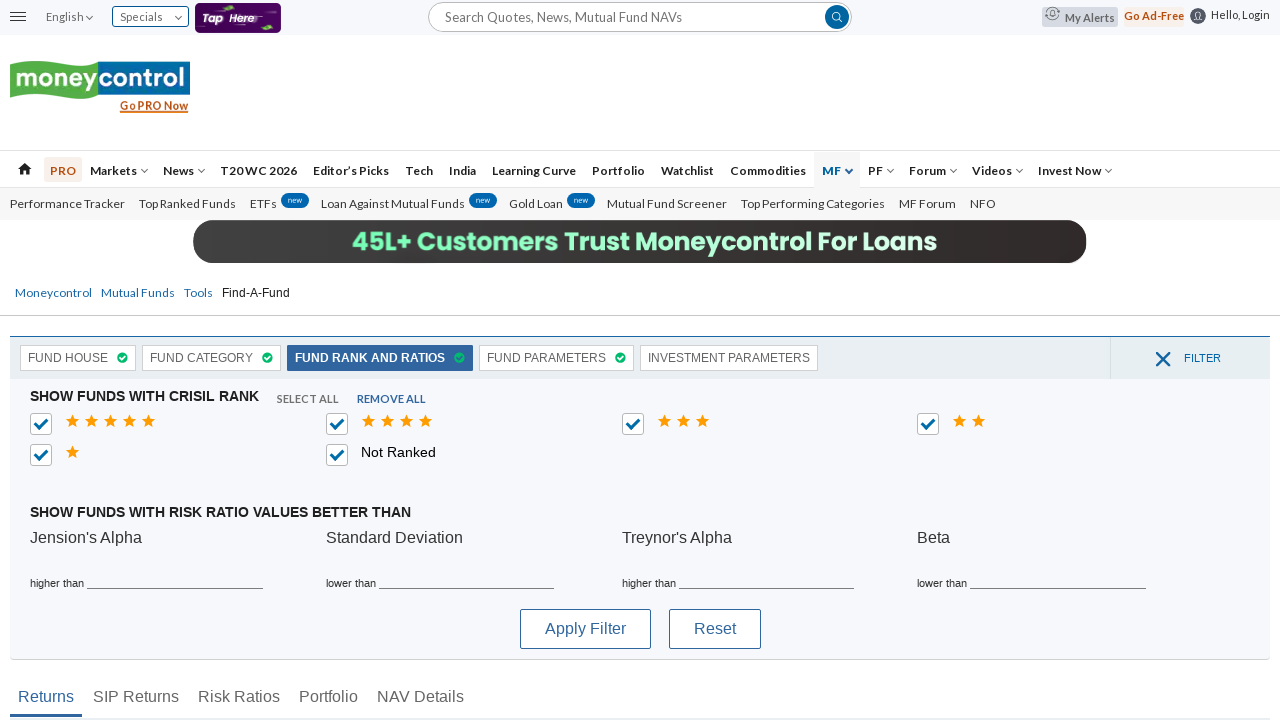

Clicked on active tick 4 filter option at (556, 358) on .activetick4
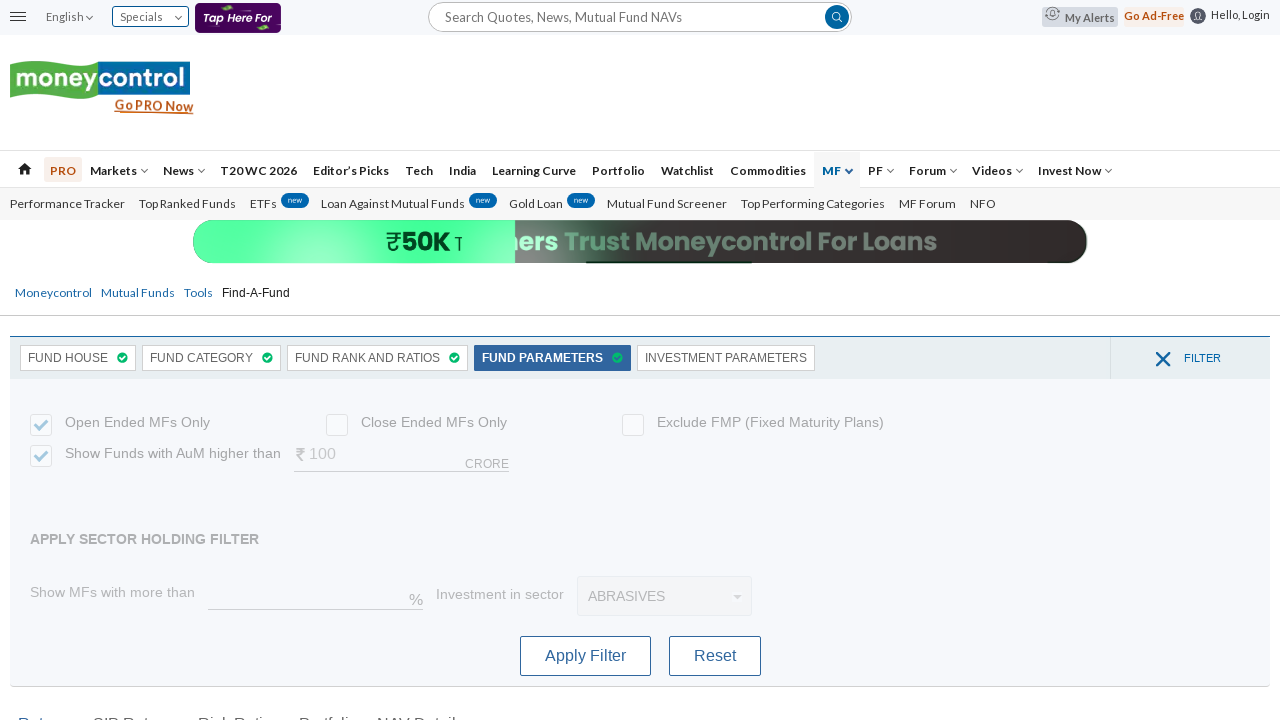

Waited for filtered results to load
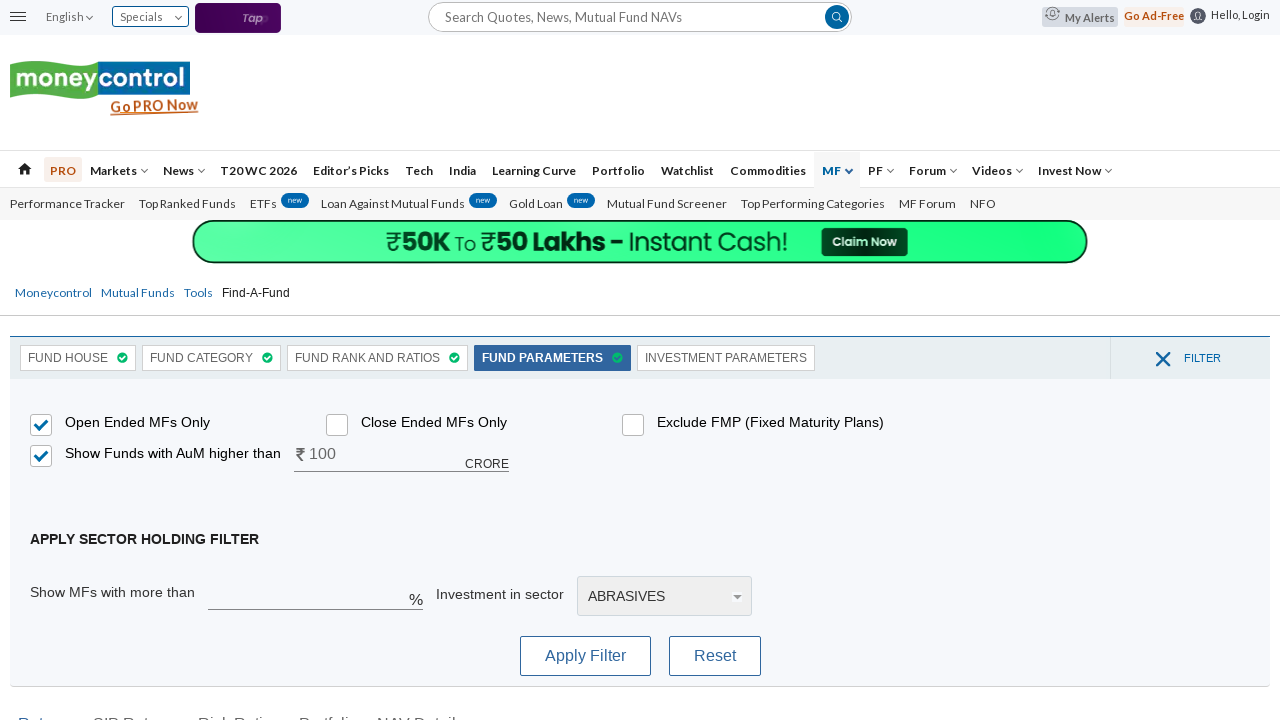

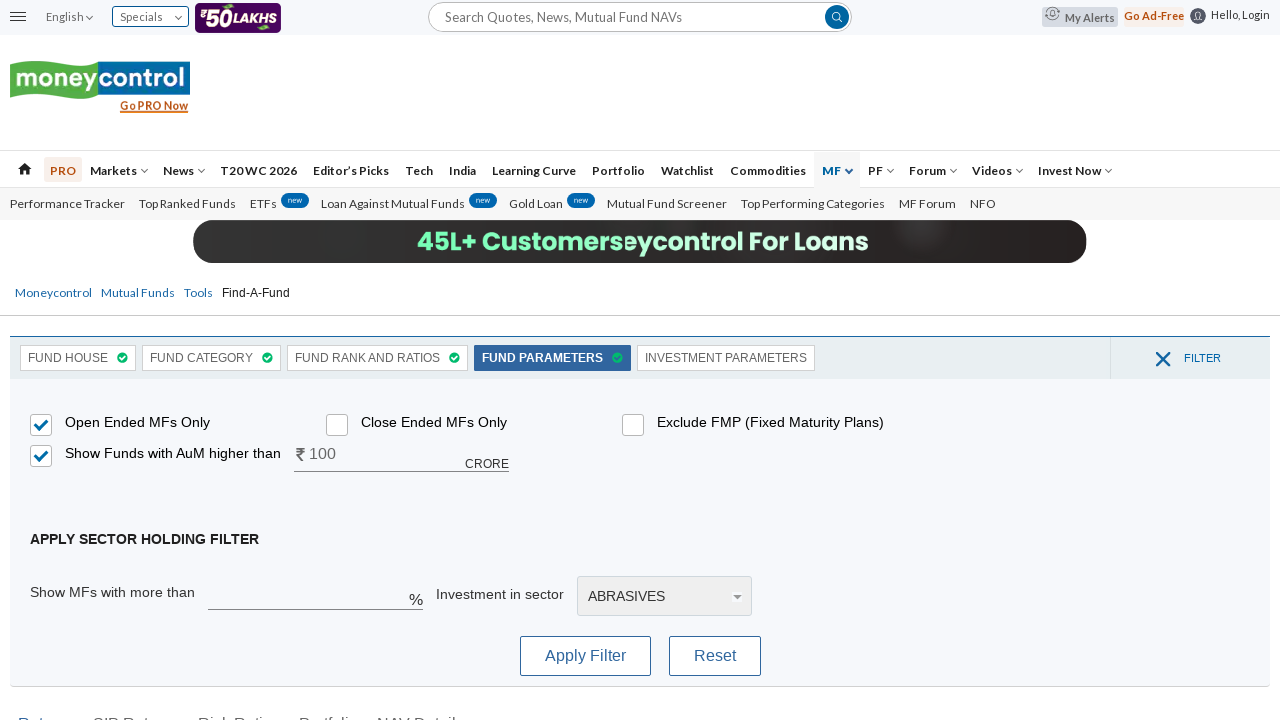